Fills the first name field in a form using ID selector

Starting URL: https://formy-project.herokuapp.com/form

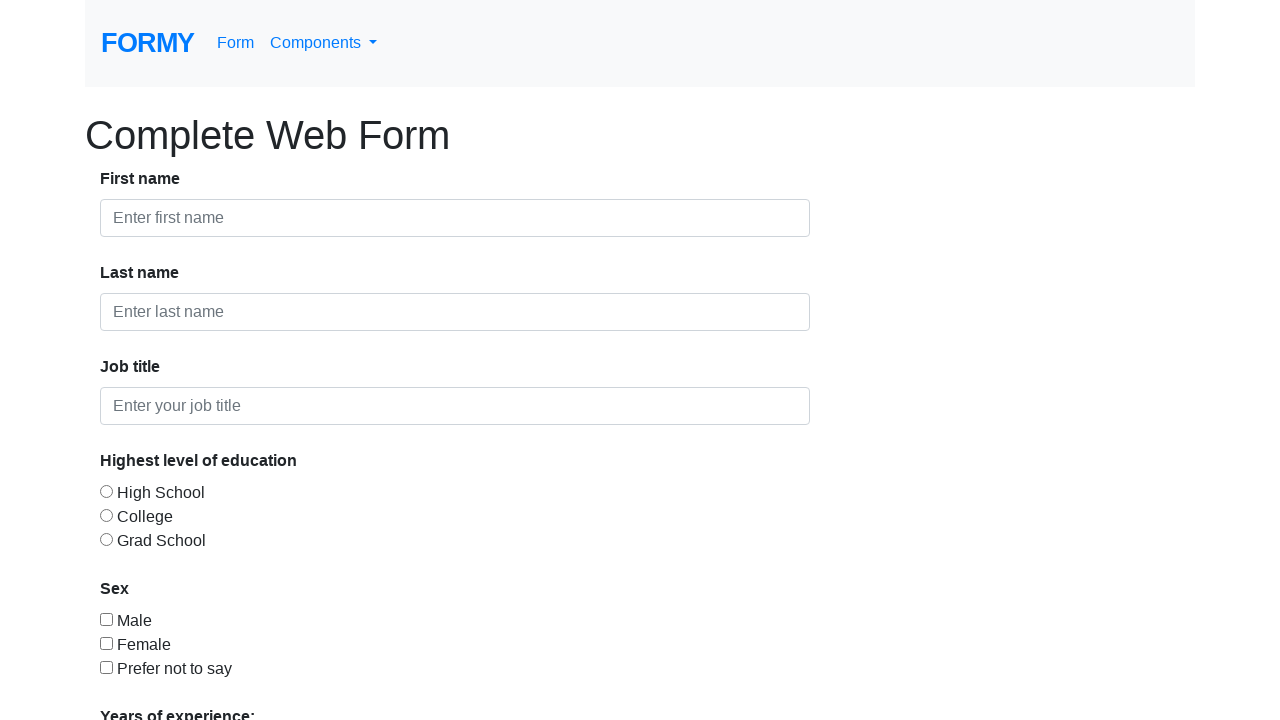

Filled first name field with 'Robert' using ID selector on #first-name
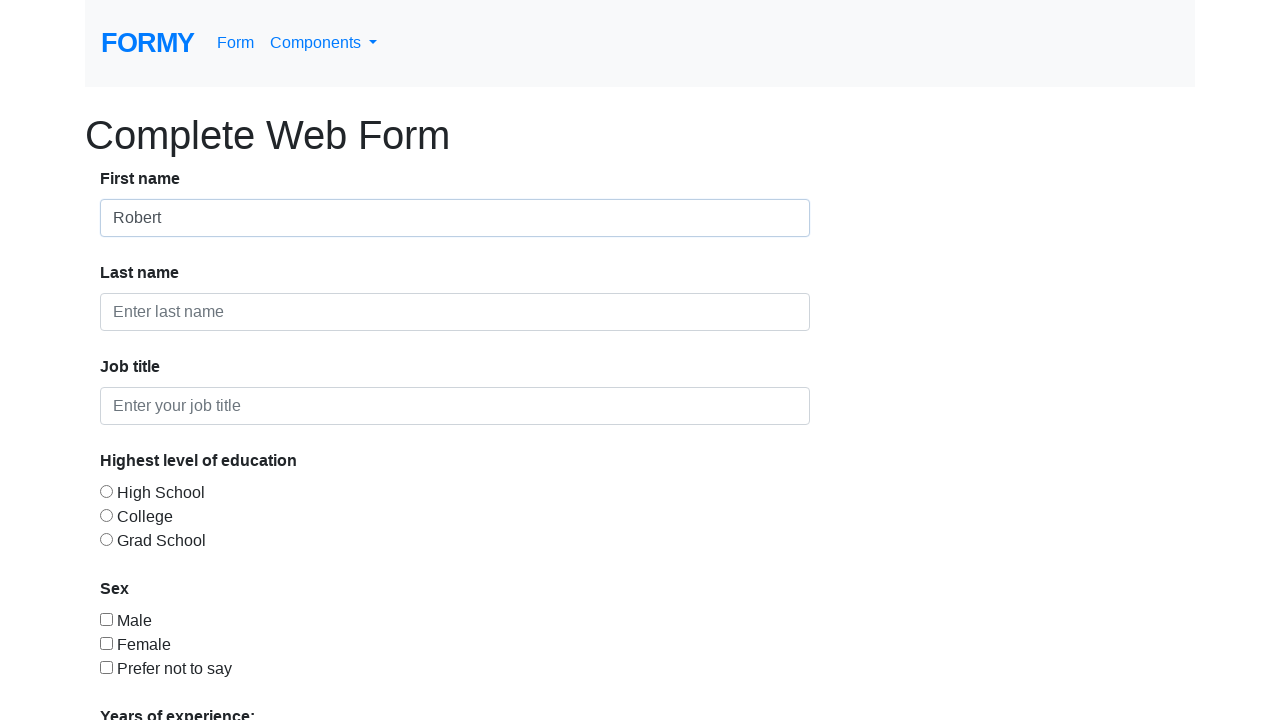

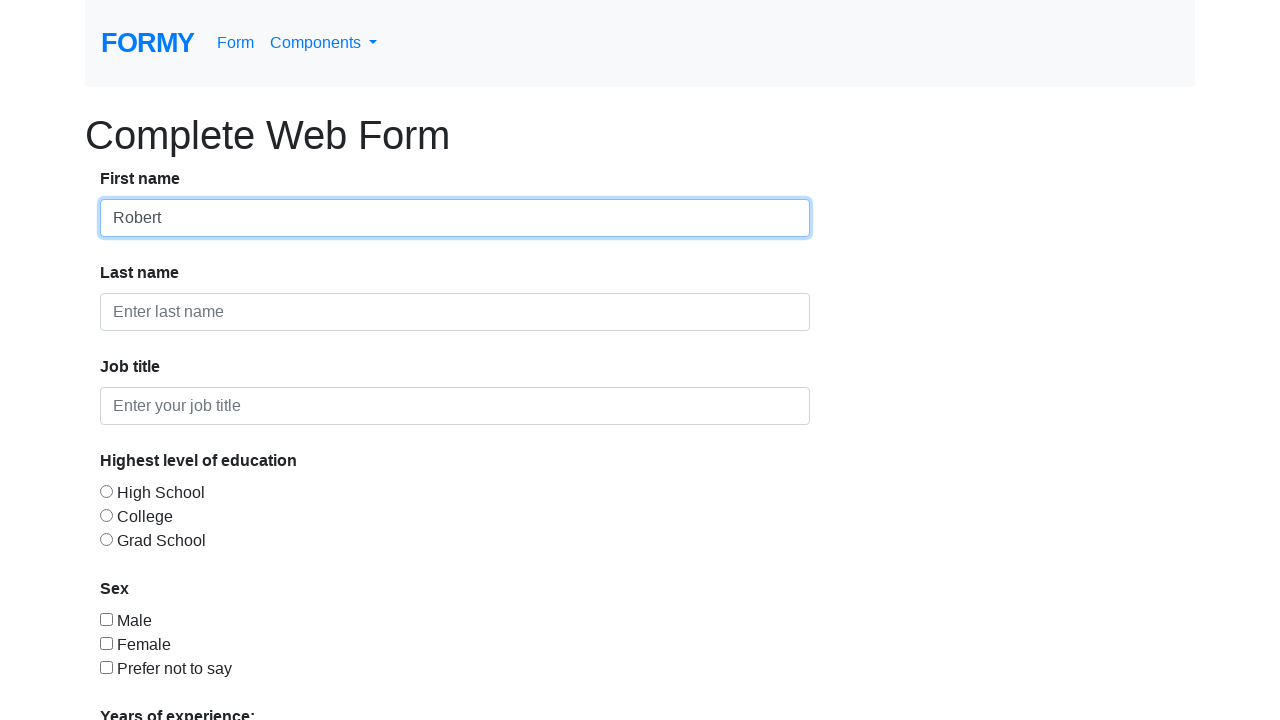